Tests weekday regular price calculation by selecting Monday, entering age 30, selecting after 7pm time slot, choosing non-member, and verifying the calculated fee is $200.00

Starting URL: https://nlhsueh.github.io/iecs-gym/

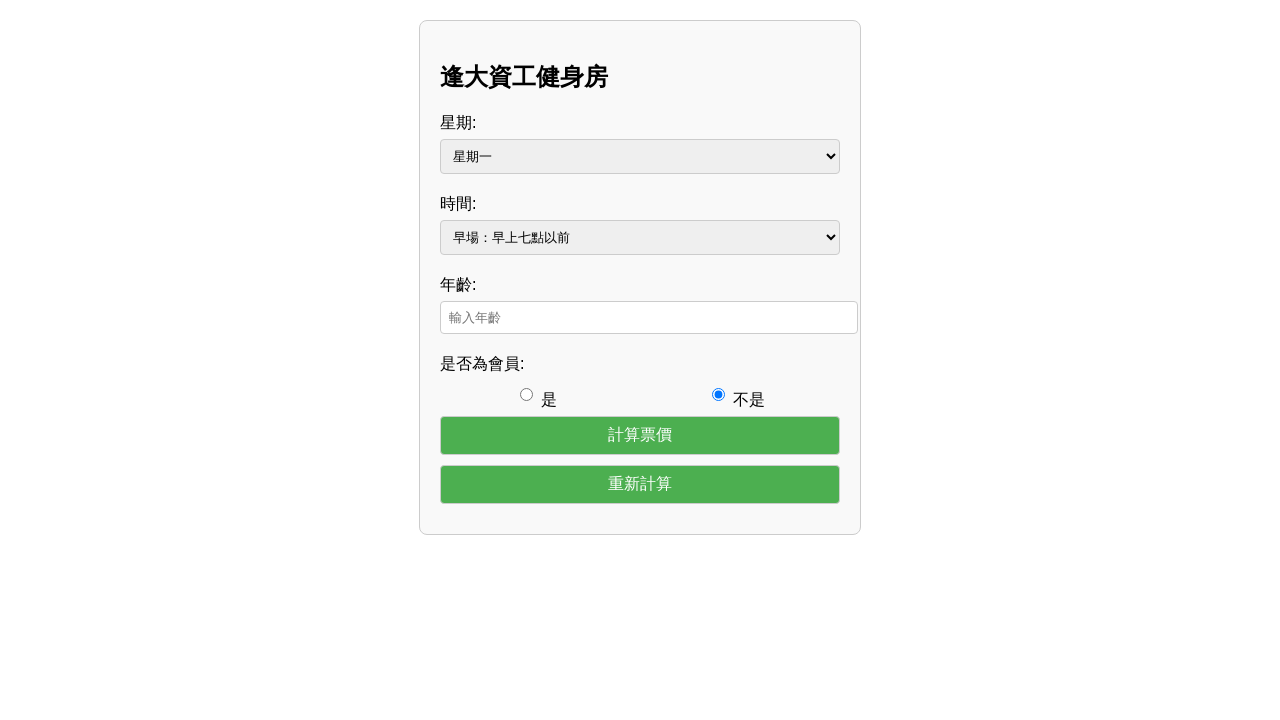

Selected Monday from day dropdown on #day
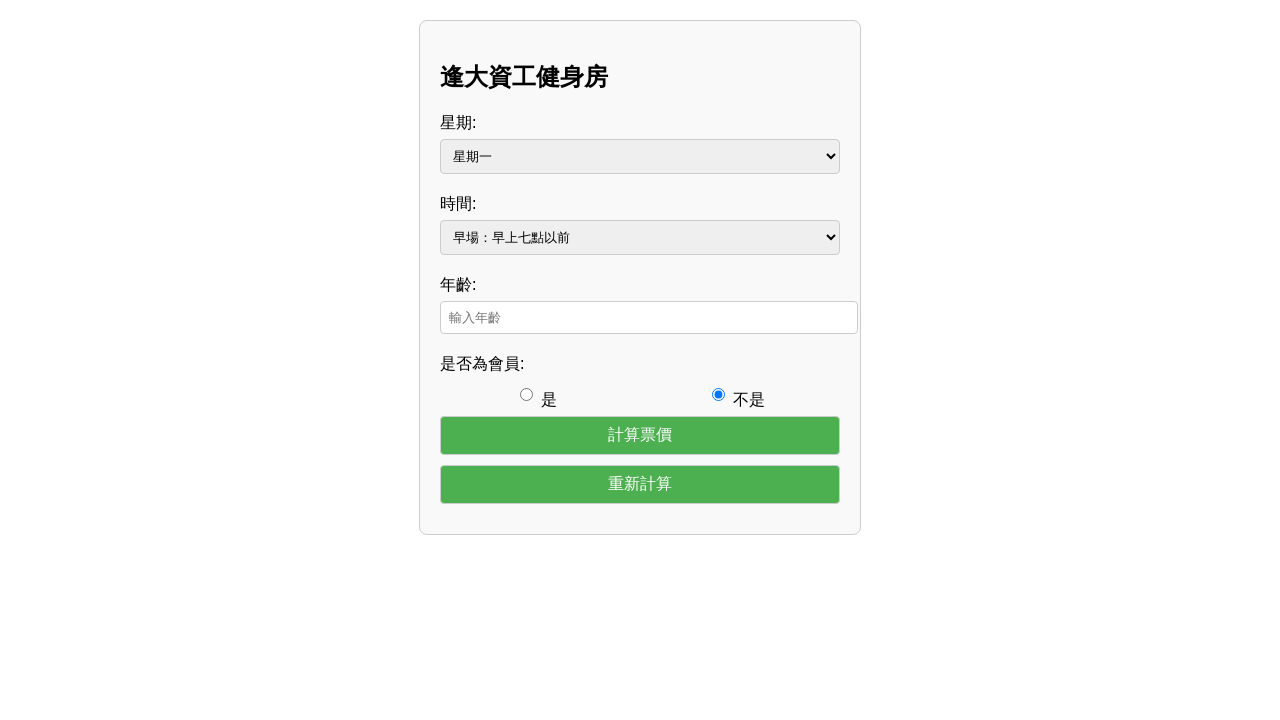

Entered age 30 in age field on #age
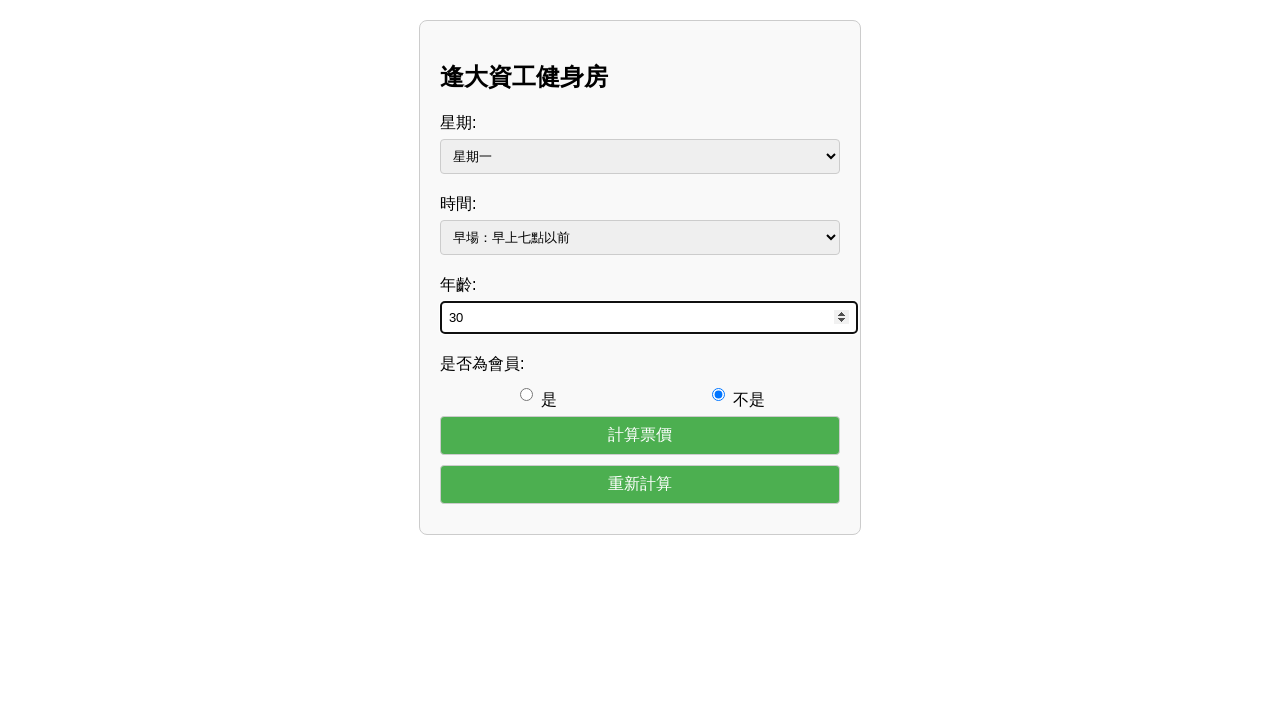

Selected after 7pm time slot on #time
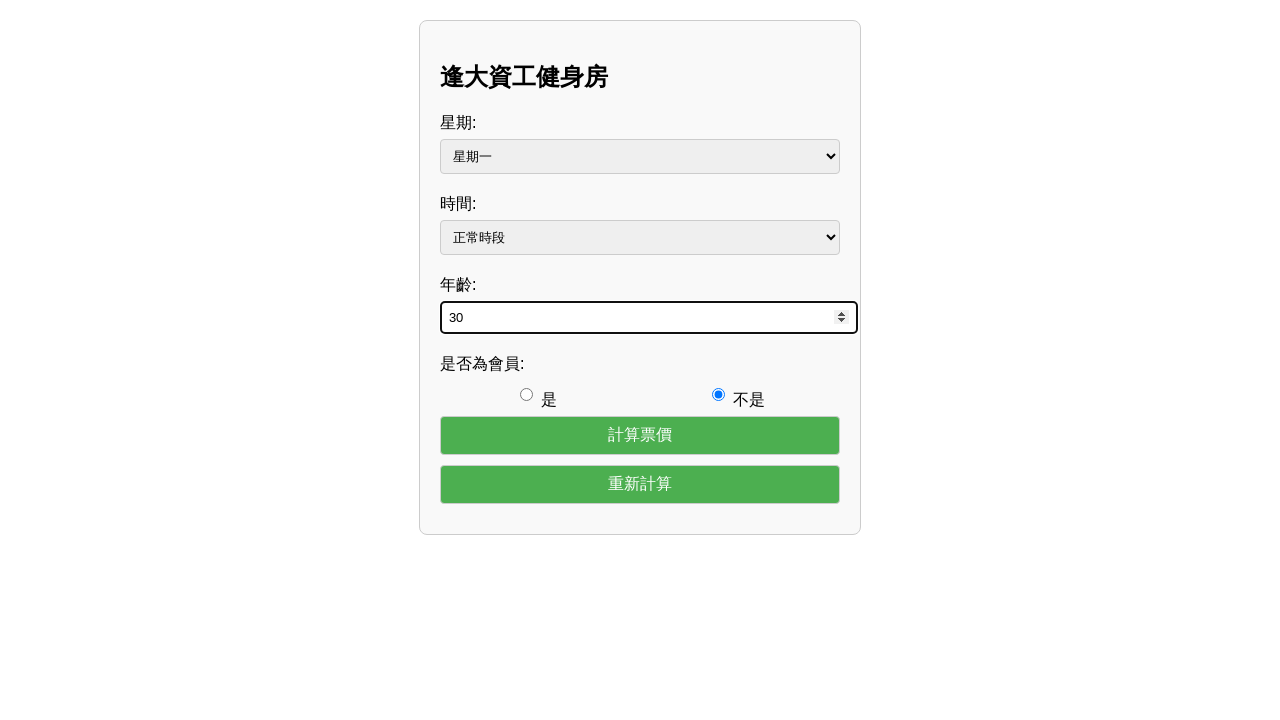

Selected non-member option at (718, 394) on #member-no
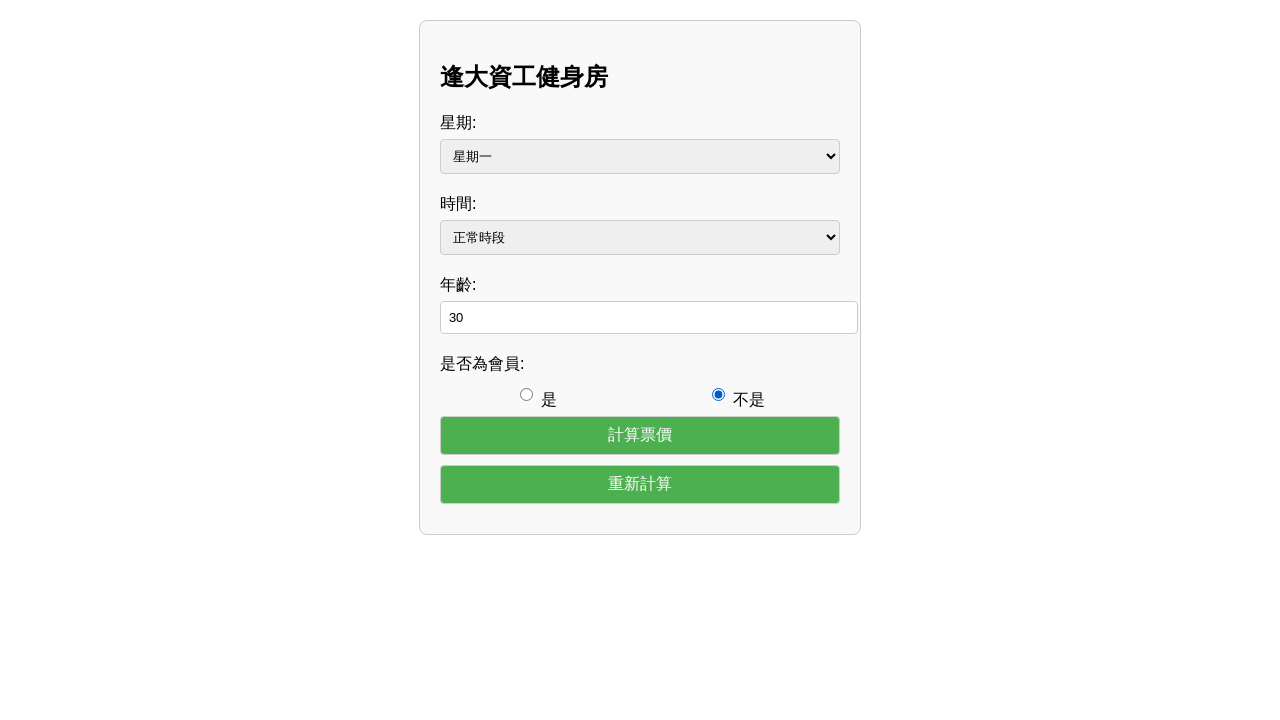

Clicked calculate button to compute fee at (640, 435) on #calculate
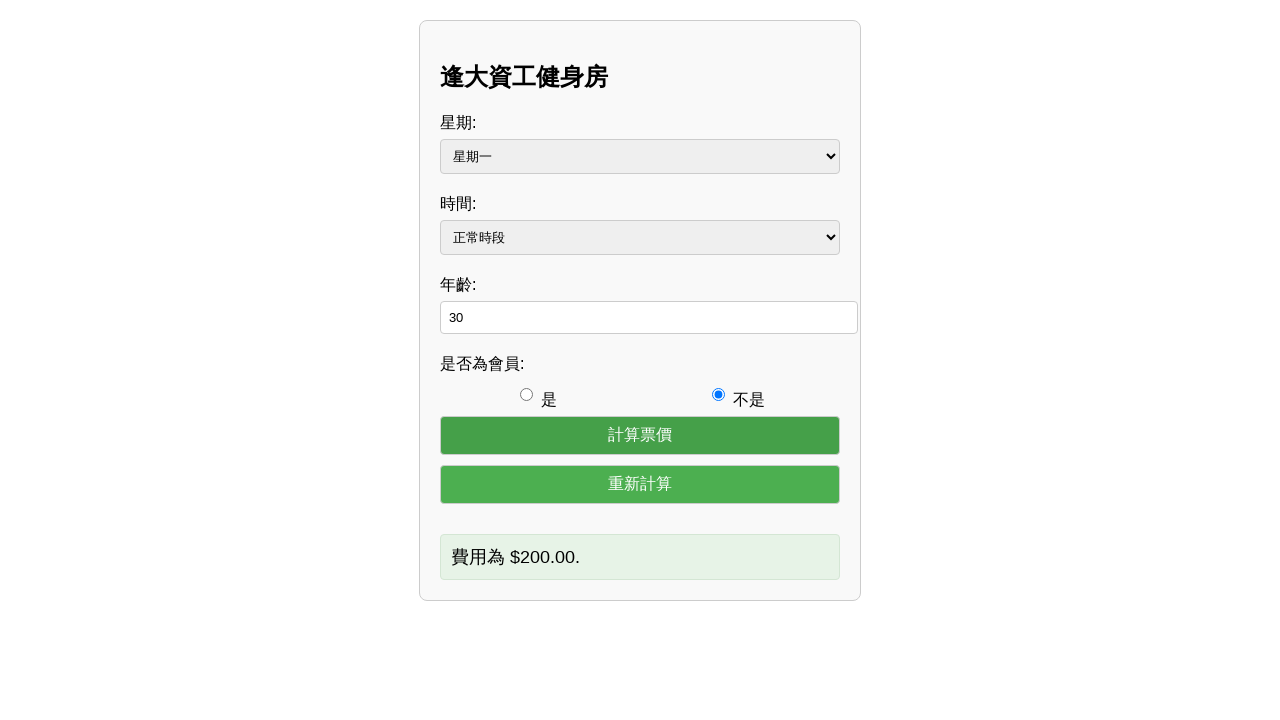

Output element loaded with calculated fee result
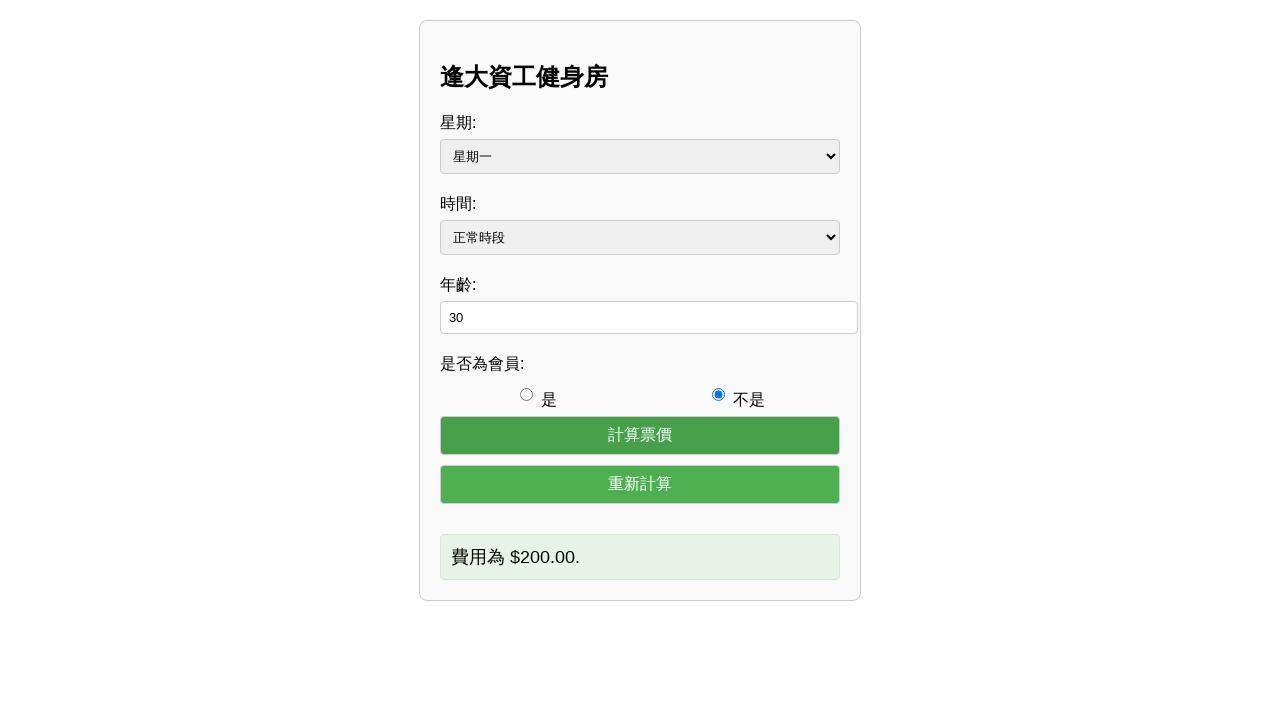

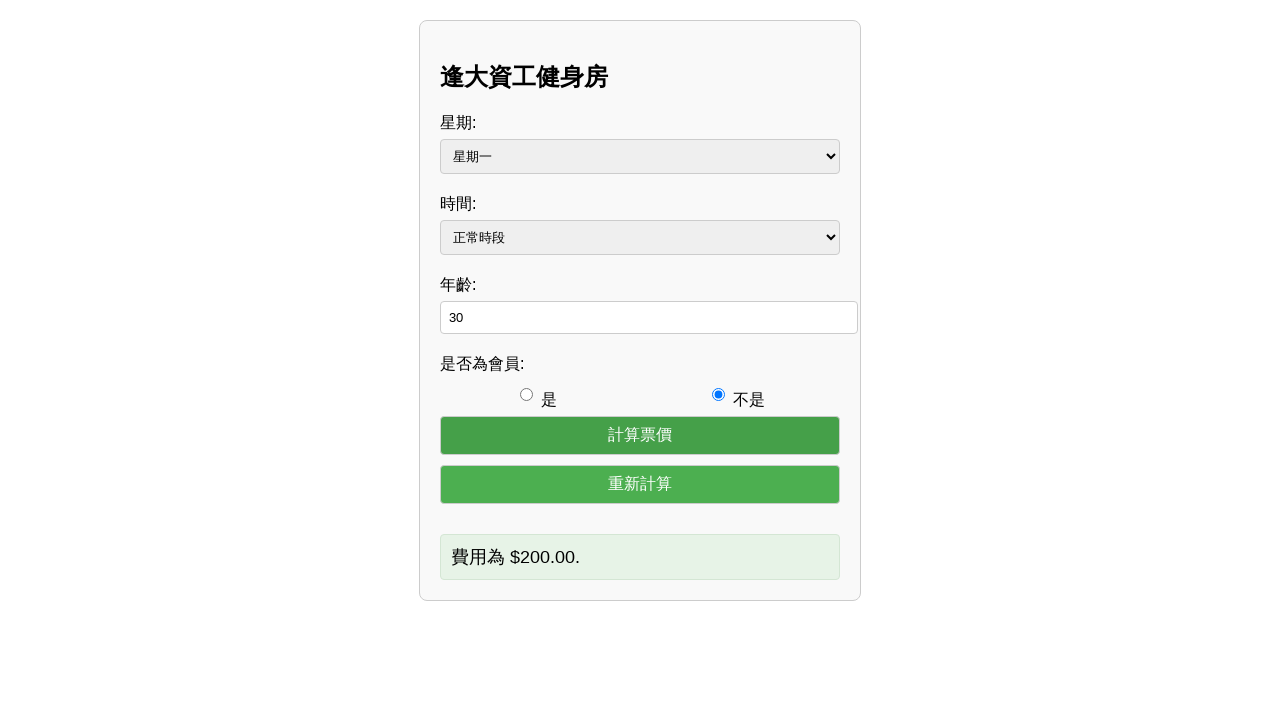